Tests Python.org search functionality by entering "pycon" in the search field and verifying results are returned

Starting URL: http://www.python.org

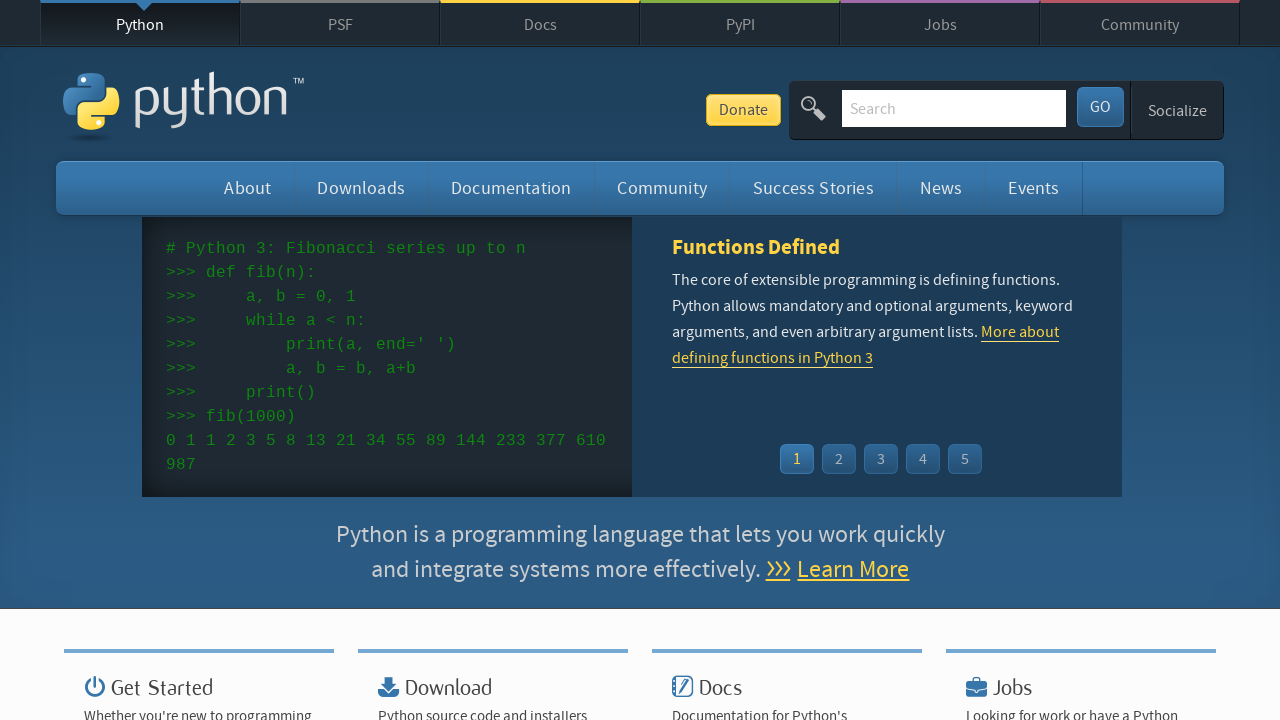

Filled search field with 'pycon' on input[name='q']
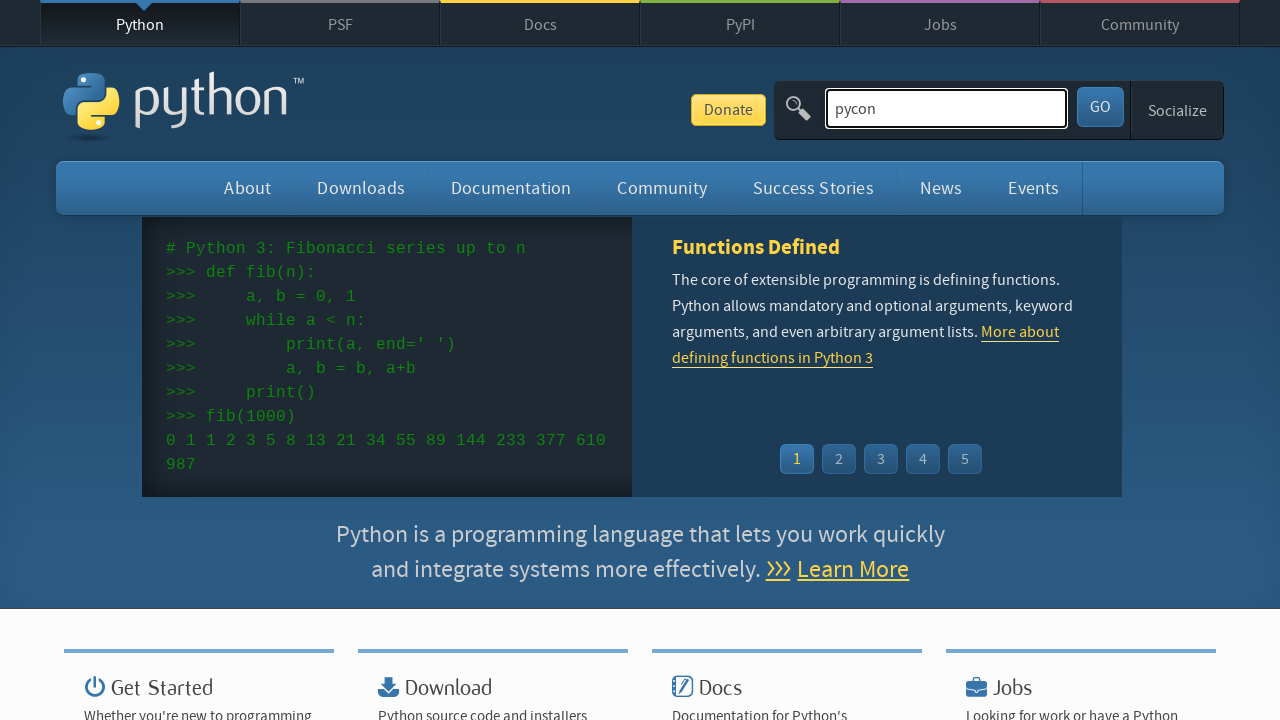

Pressed Enter to submit search on input[name='q']
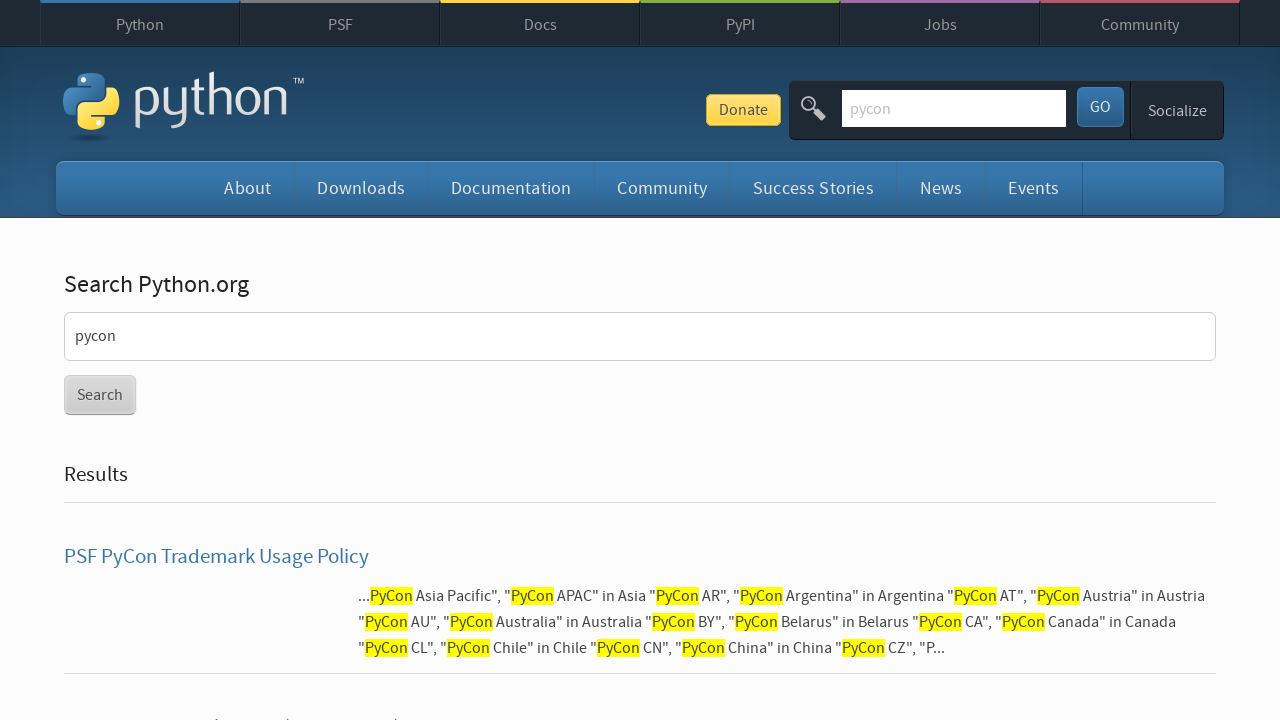

Search results page loaded
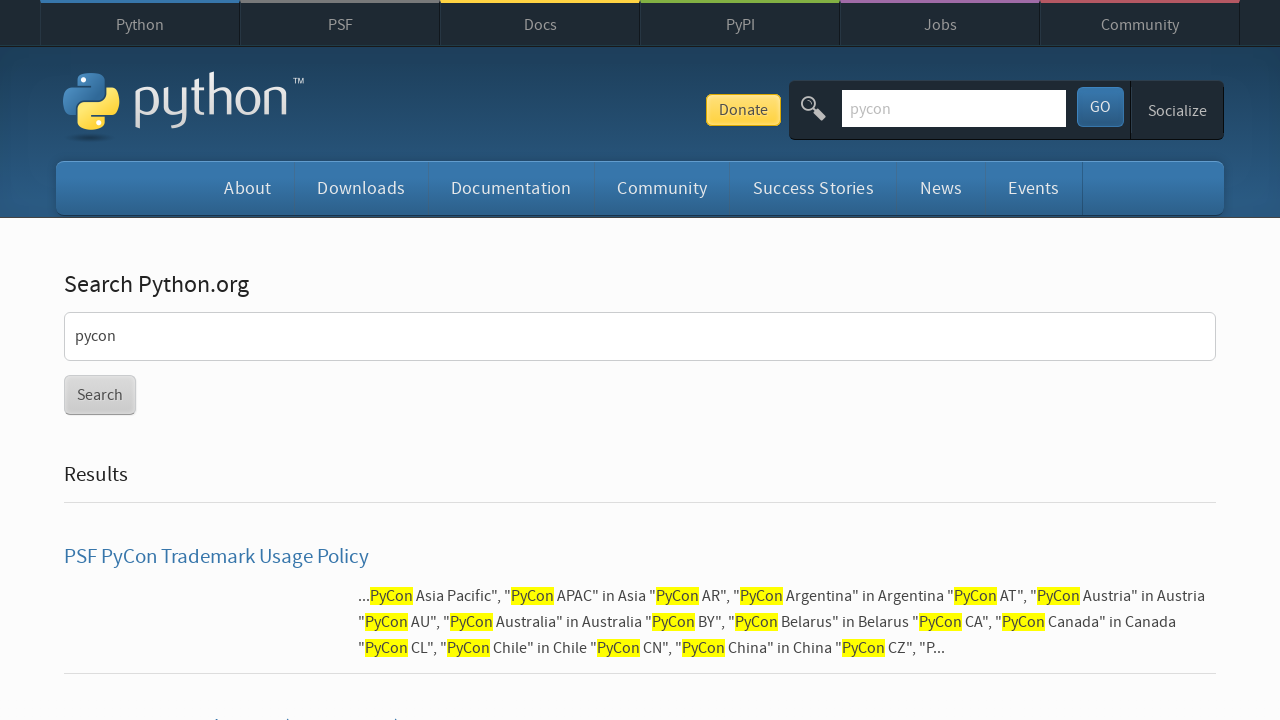

Verified that search results are returned (no 'No results found' message)
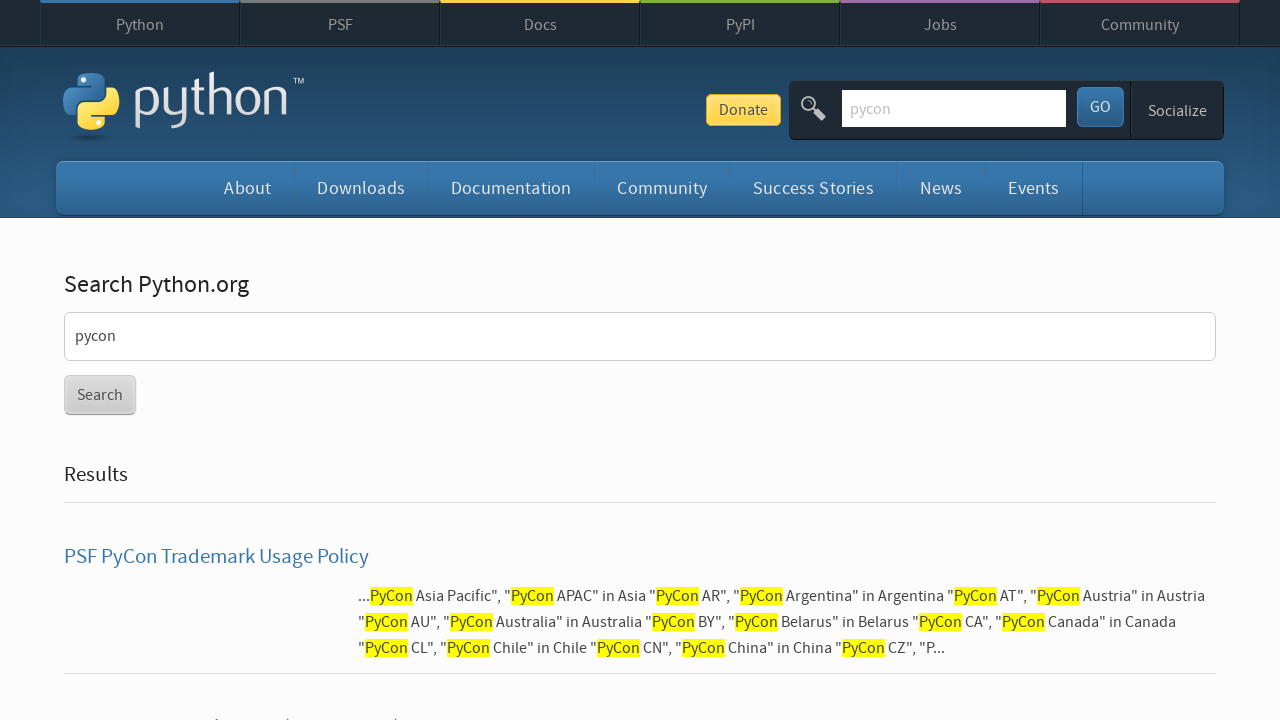

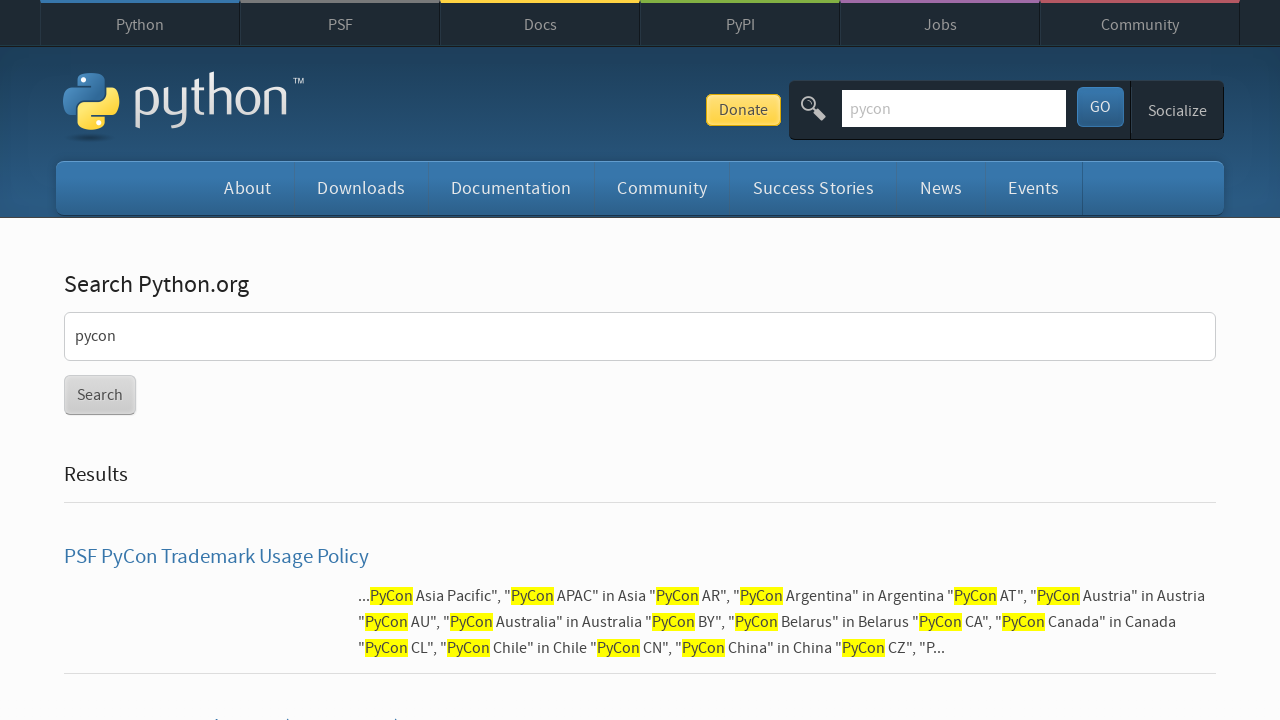